Tests Last Name field validation with emojis less than 50

Starting URL: https://buggy.justtestit.org/register

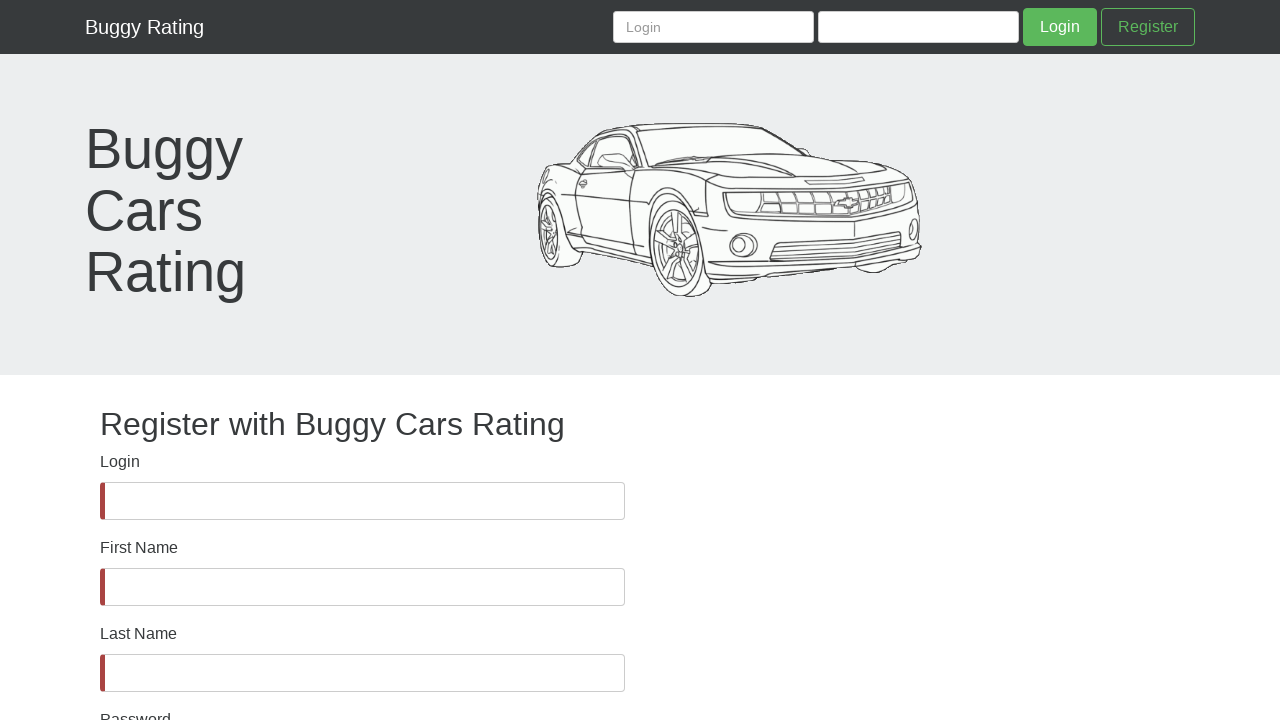

Waited for lastName field to be visible
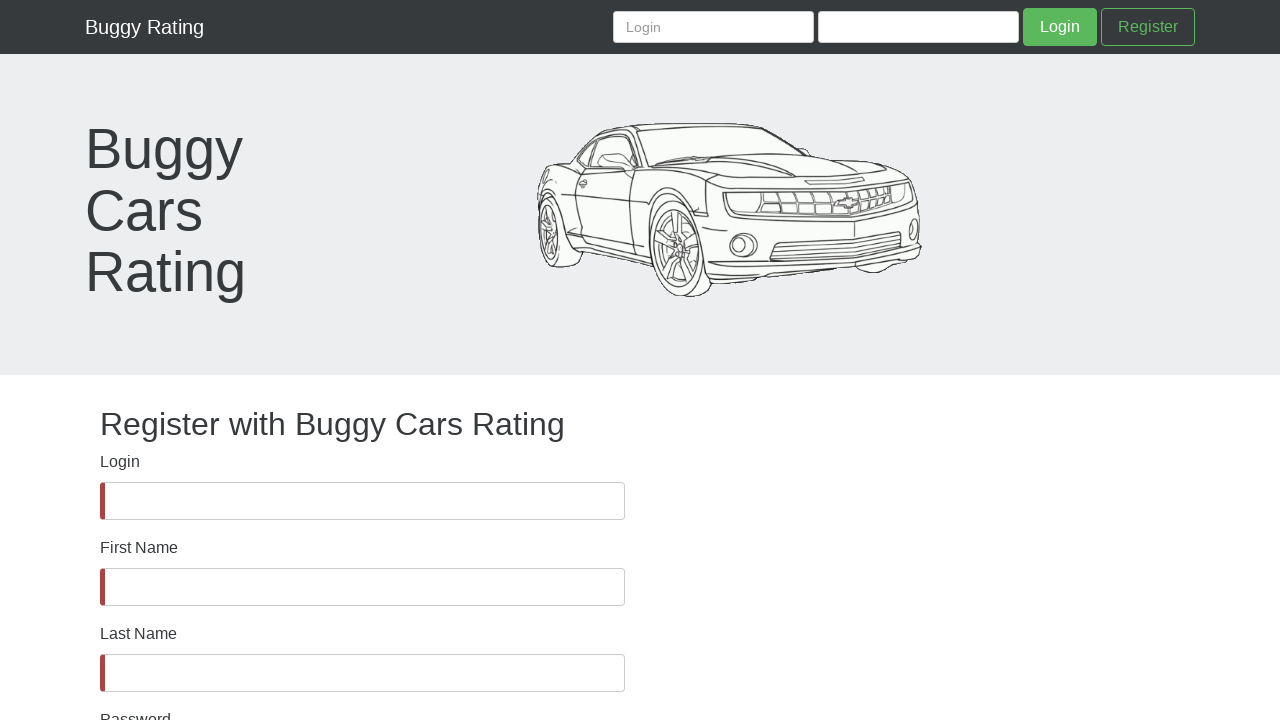

Filled lastName field with emoji characters (less than 50 characters) on #lastName
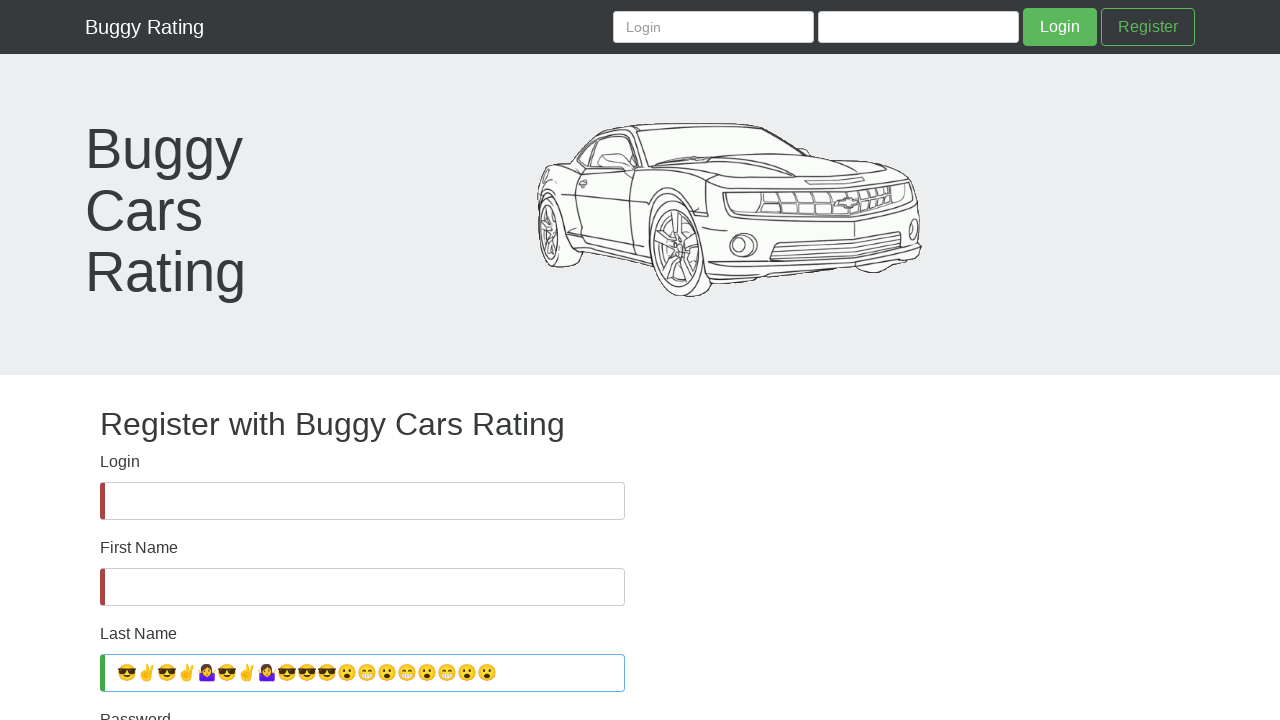

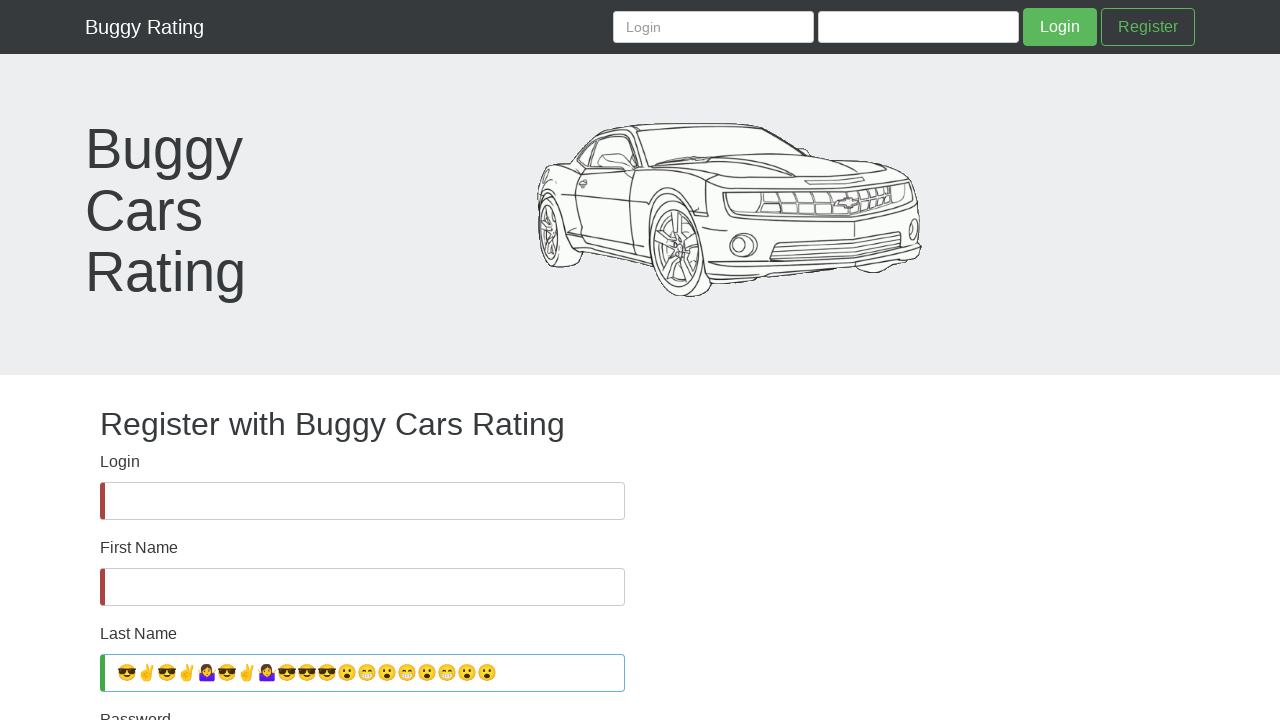